Tests that edits are saved when the input loses focus (blur event)

Starting URL: https://demo.playwright.dev/todomvc

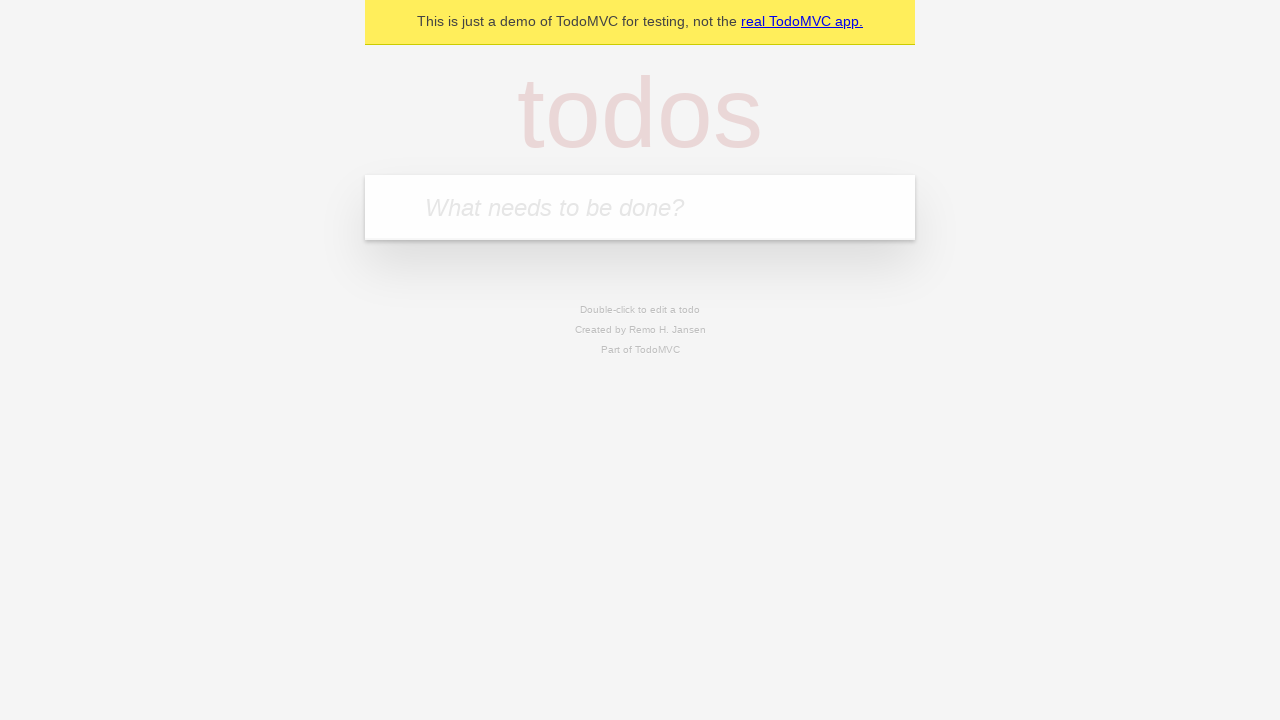

Filled todo input with 'buy some cheese' on internal:attr=[placeholder="What needs to be done?"i]
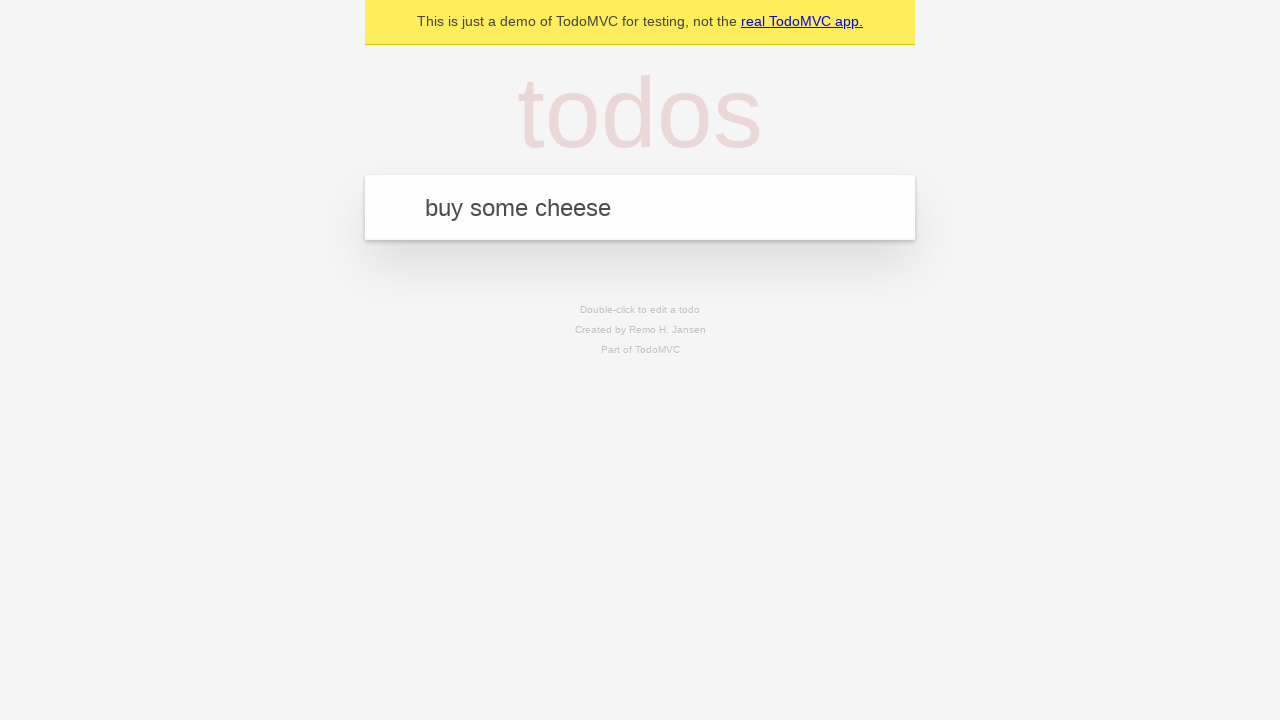

Pressed Enter to create first todo on internal:attr=[placeholder="What needs to be done?"i]
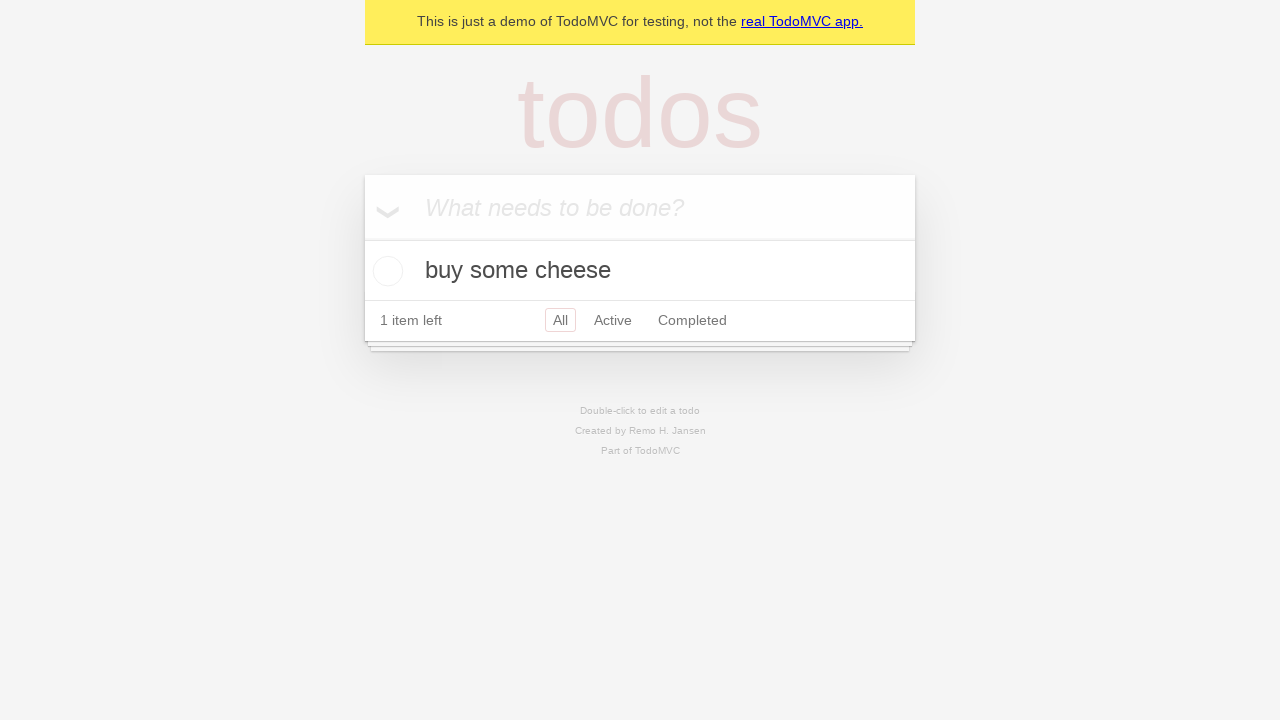

Filled todo input with 'feed the cat' on internal:attr=[placeholder="What needs to be done?"i]
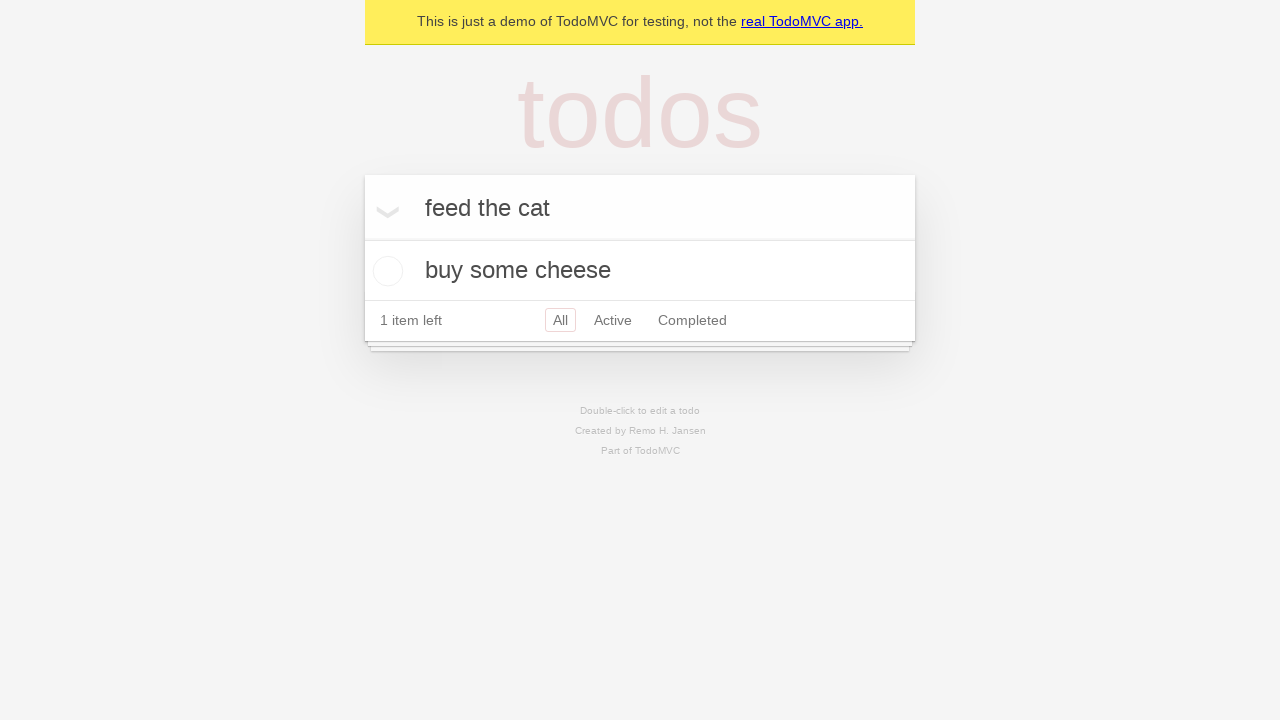

Pressed Enter to create second todo on internal:attr=[placeholder="What needs to be done?"i]
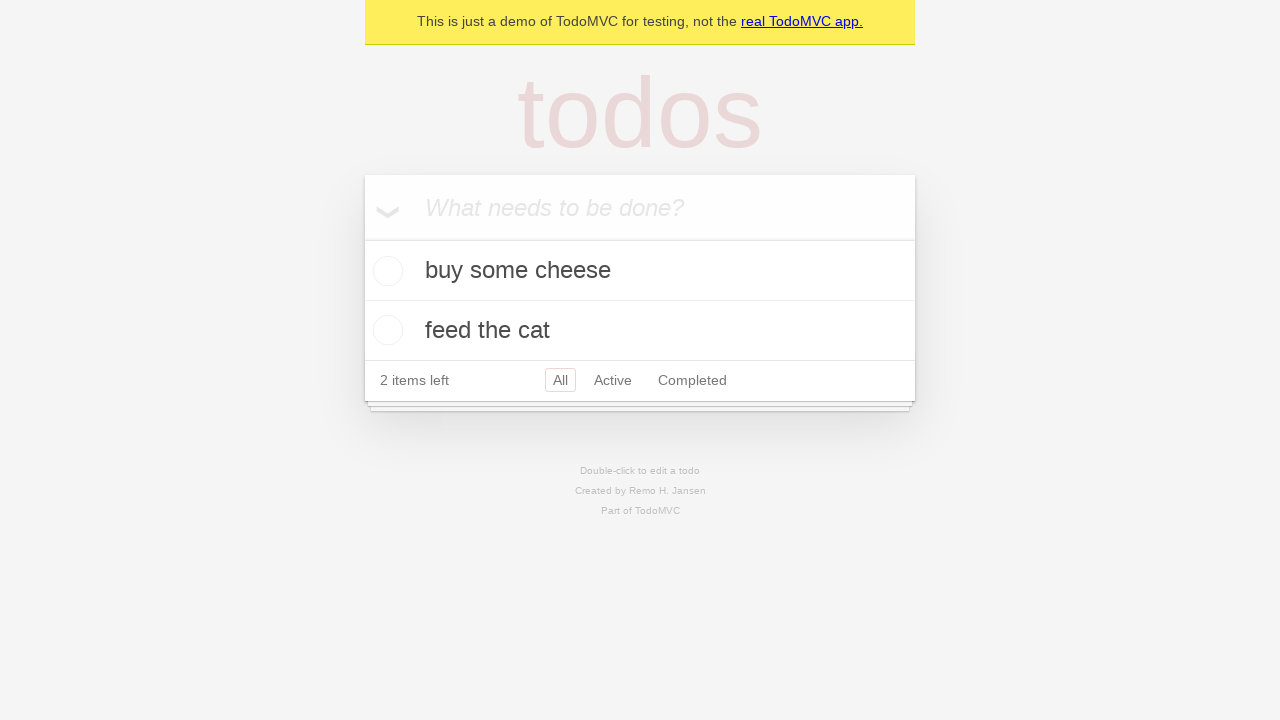

Filled todo input with 'book a doctors appointment' on internal:attr=[placeholder="What needs to be done?"i]
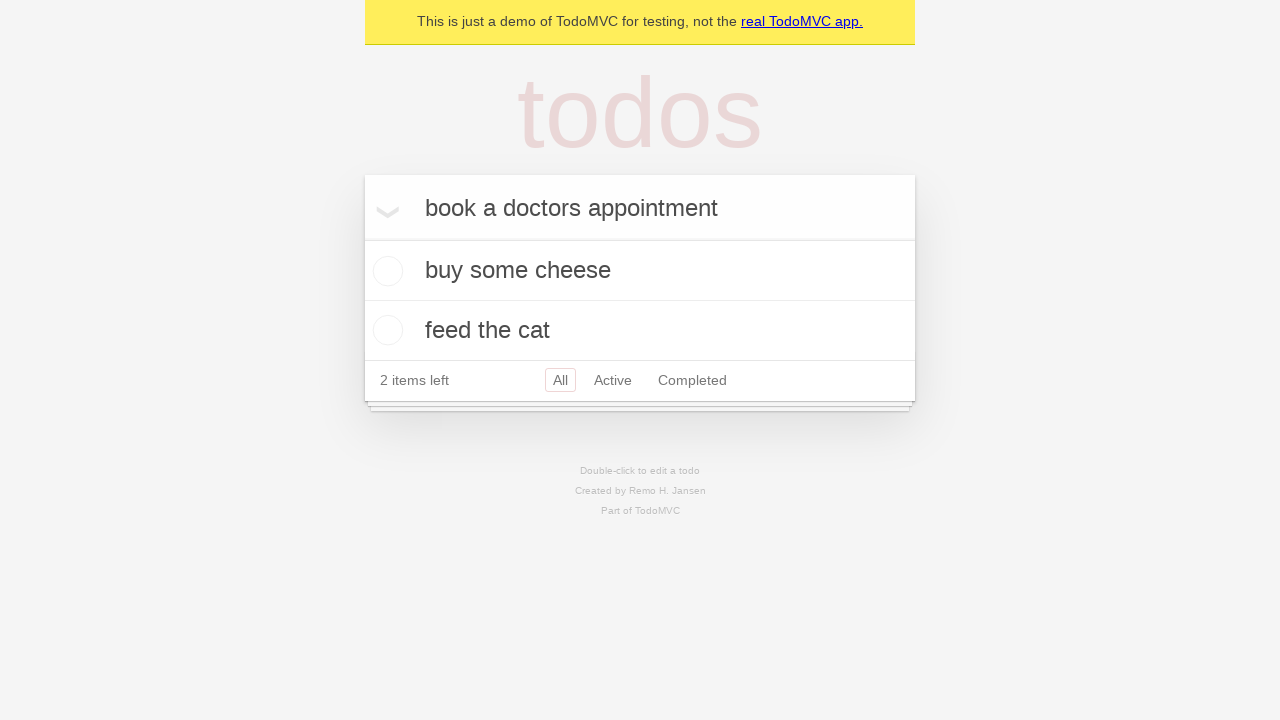

Pressed Enter to create third todo on internal:attr=[placeholder="What needs to be done?"i]
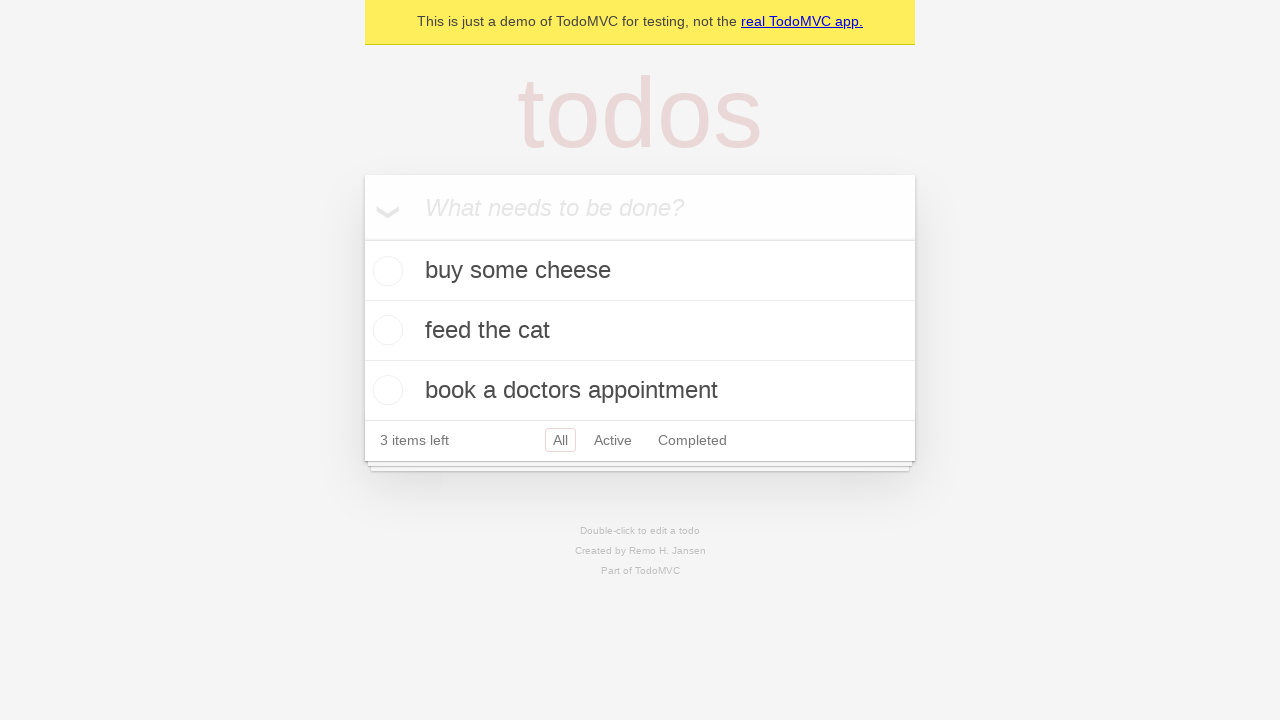

Double-clicked second todo item to enter edit mode at (640, 331) on internal:testid=[data-testid="todo-item"s] >> nth=1
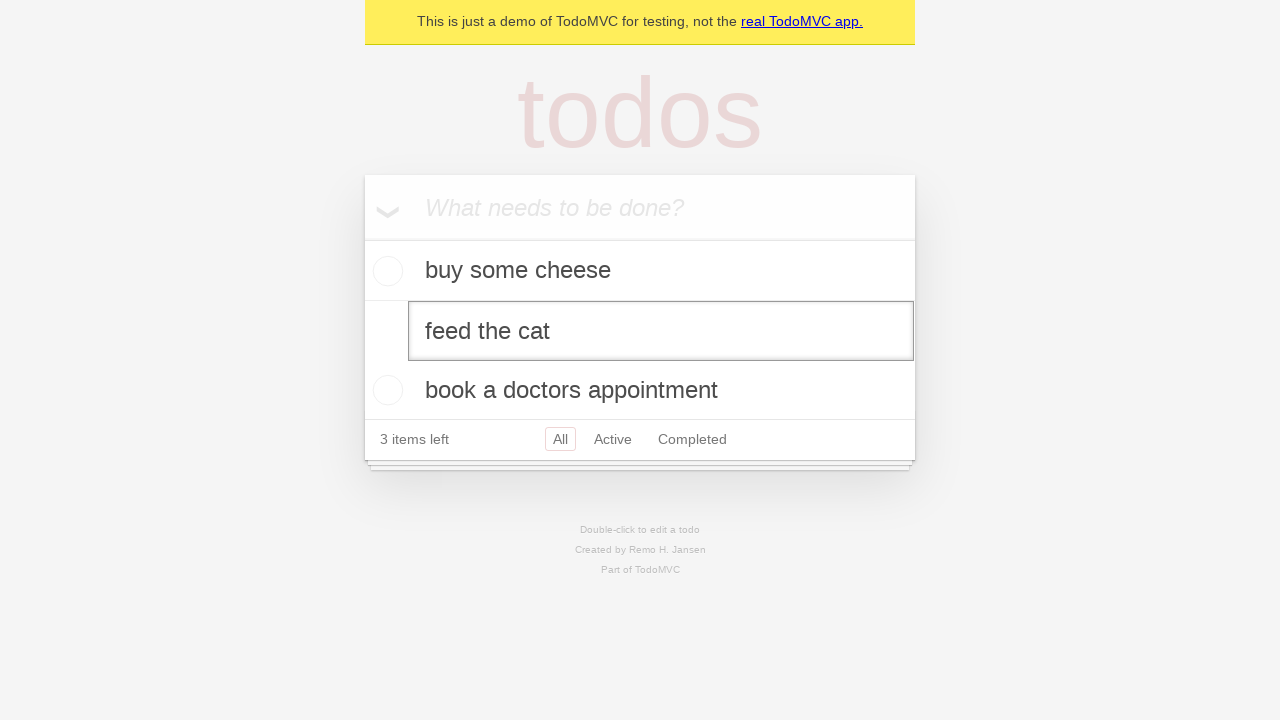

Filled edit textbox with 'buy some sausages' on internal:testid=[data-testid="todo-item"s] >> nth=1 >> internal:role=textbox[nam
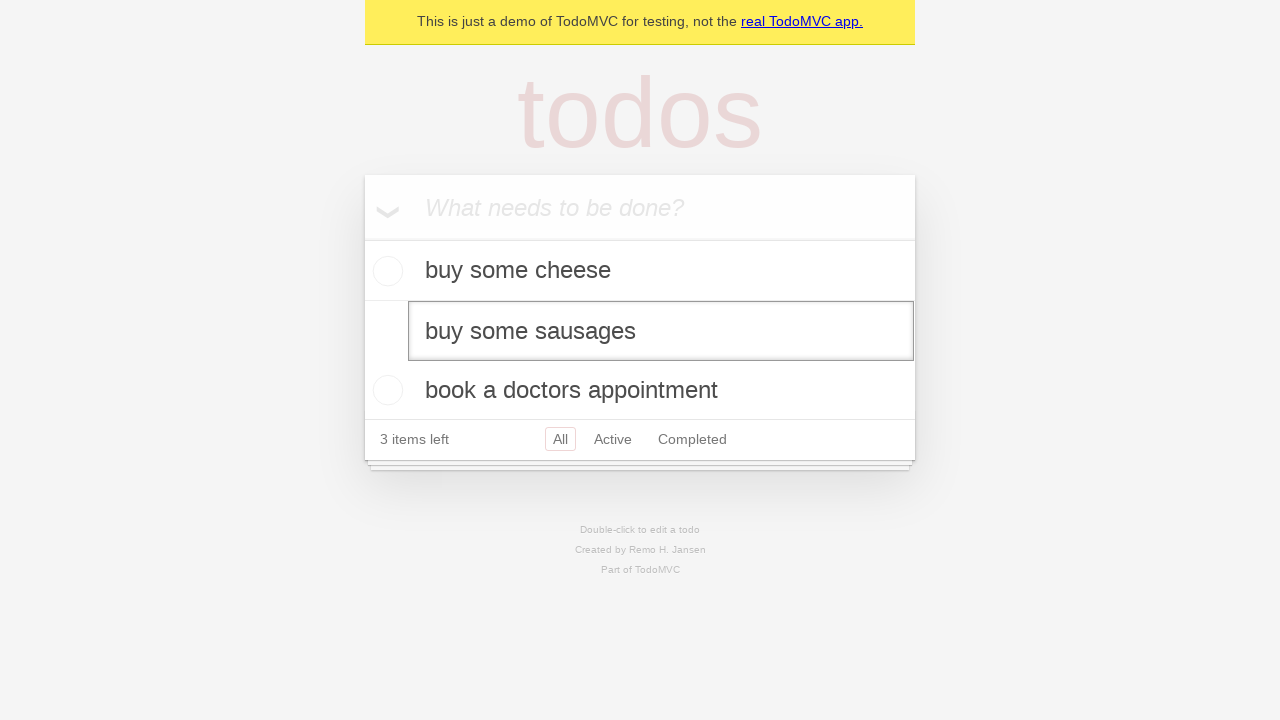

Dispatched blur event to save edits on focus loss
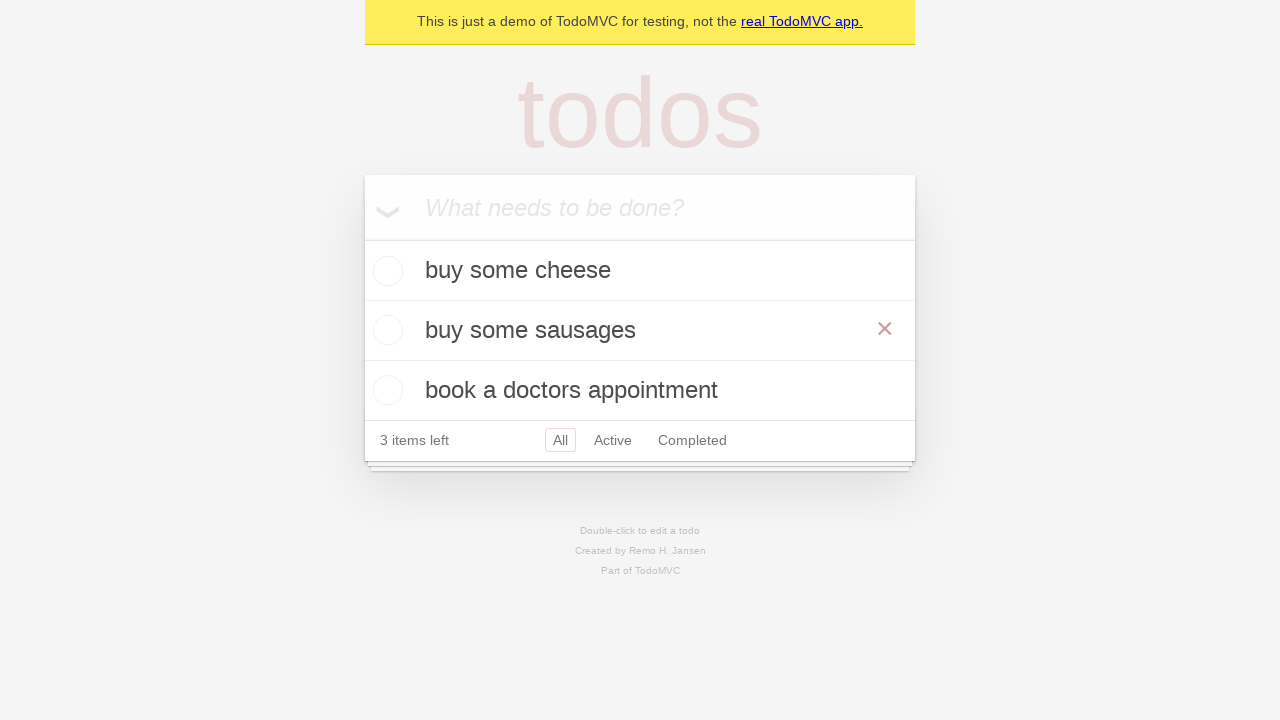

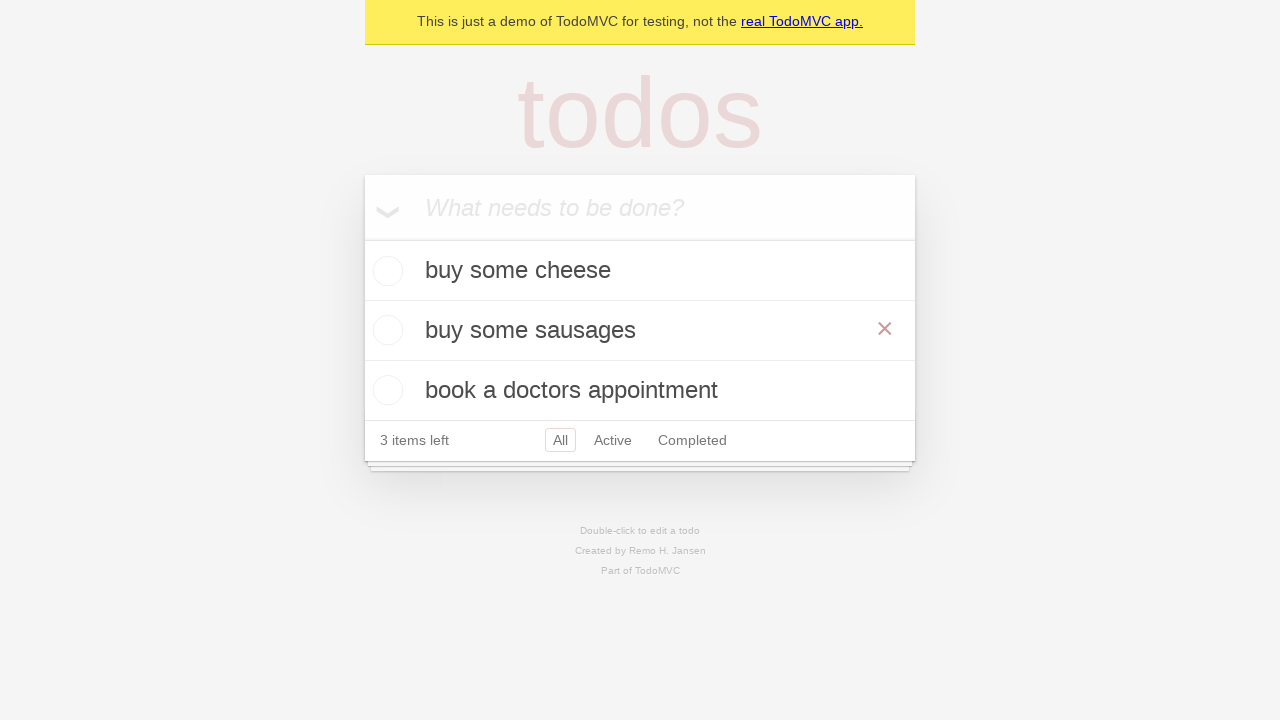